Solves a math problem by retrieving a value from an element attribute, calculating the result, and submitting a form with the answer along with checkbox and radio button selections

Starting URL: http://suninjuly.github.io/get_attribute.html

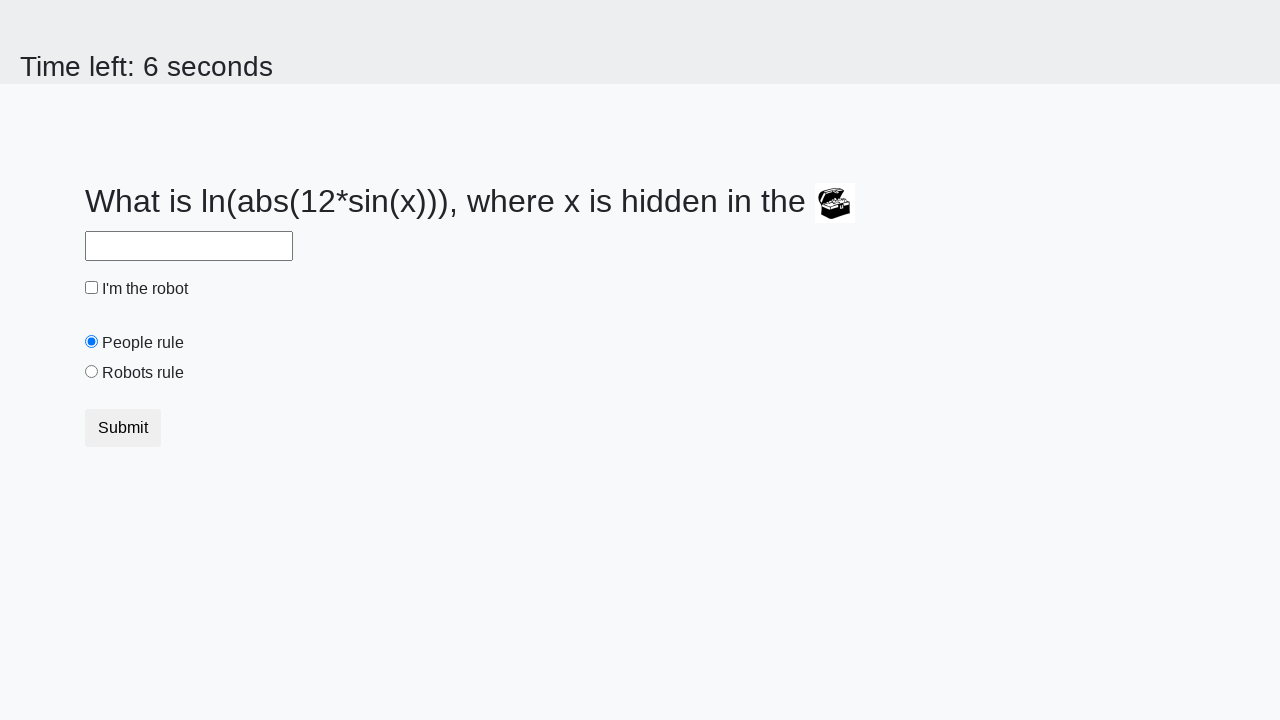

Retrieved treasure element and extracted valuex attribute
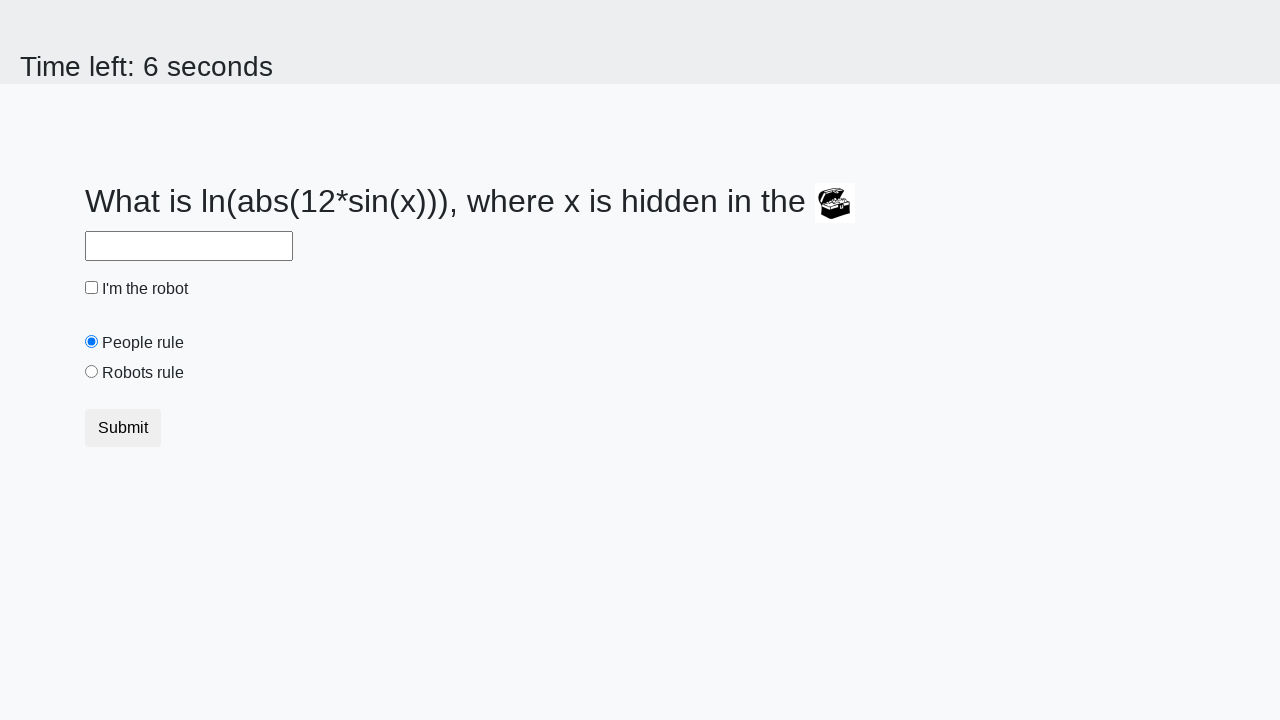

Calculated math result using logarithm and sine functions
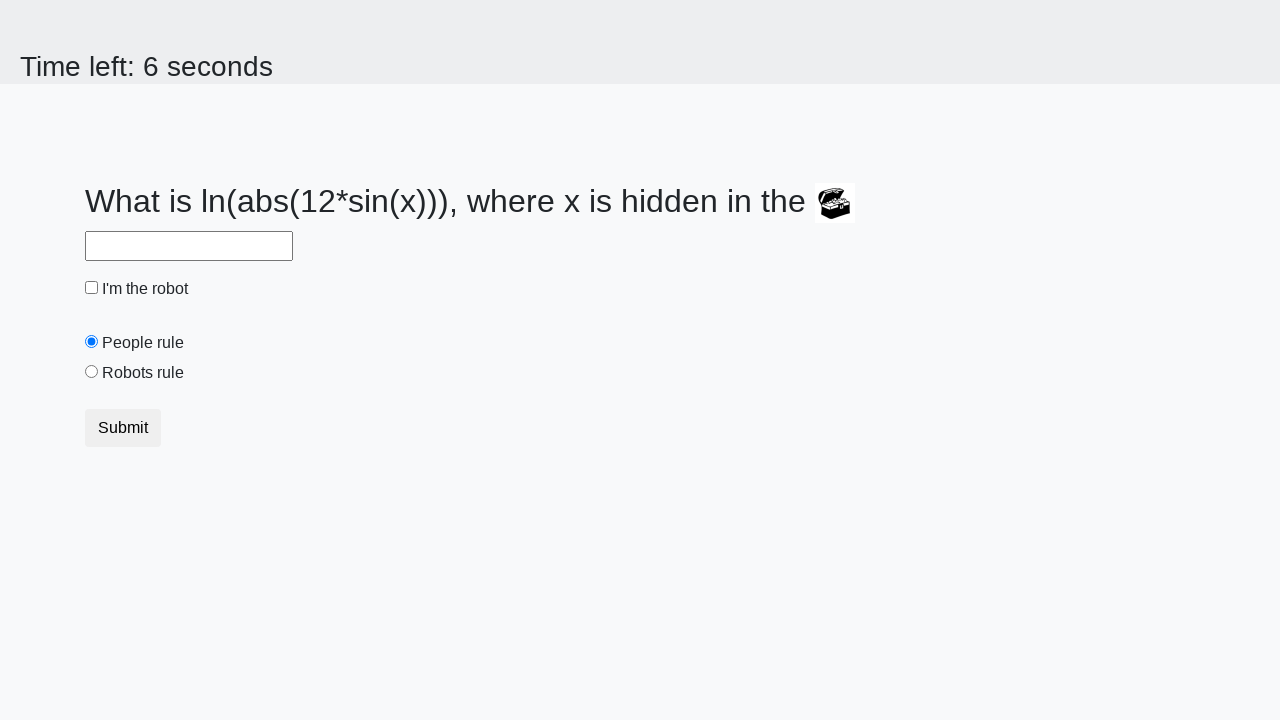

Filled answer field with calculated result on #answer
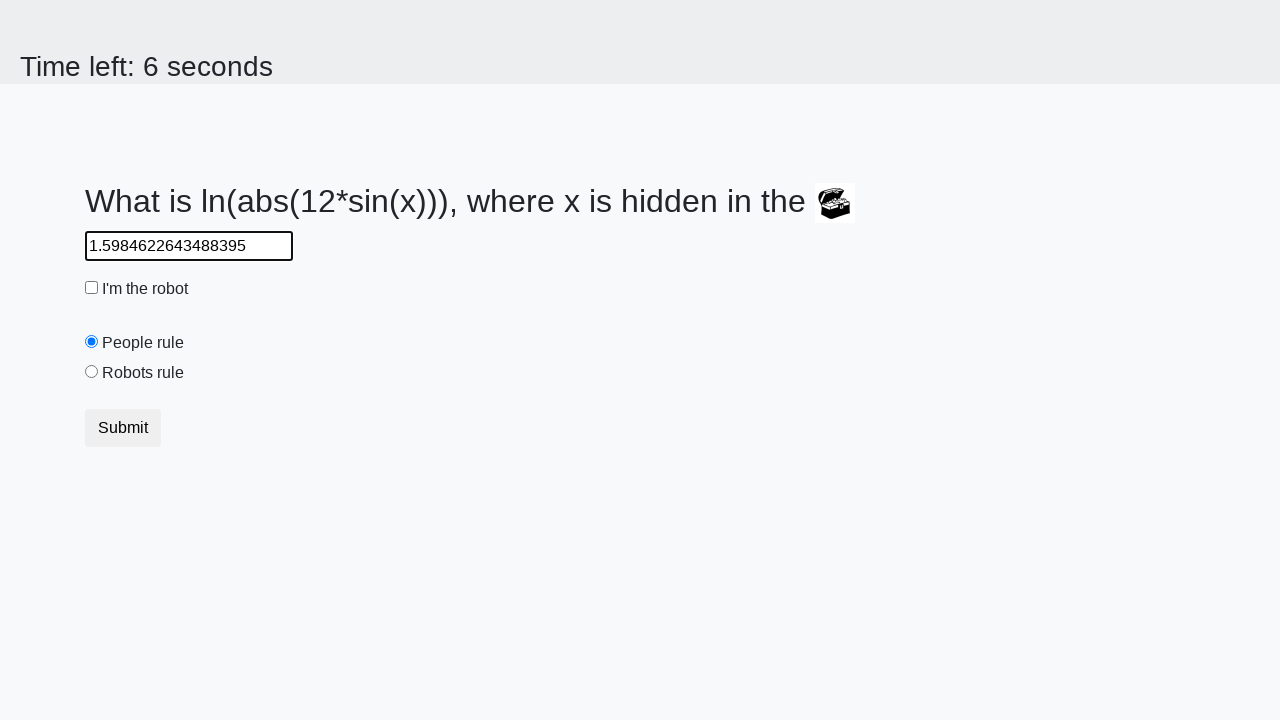

Clicked robot checkbox at (92, 288) on #robotCheckbox
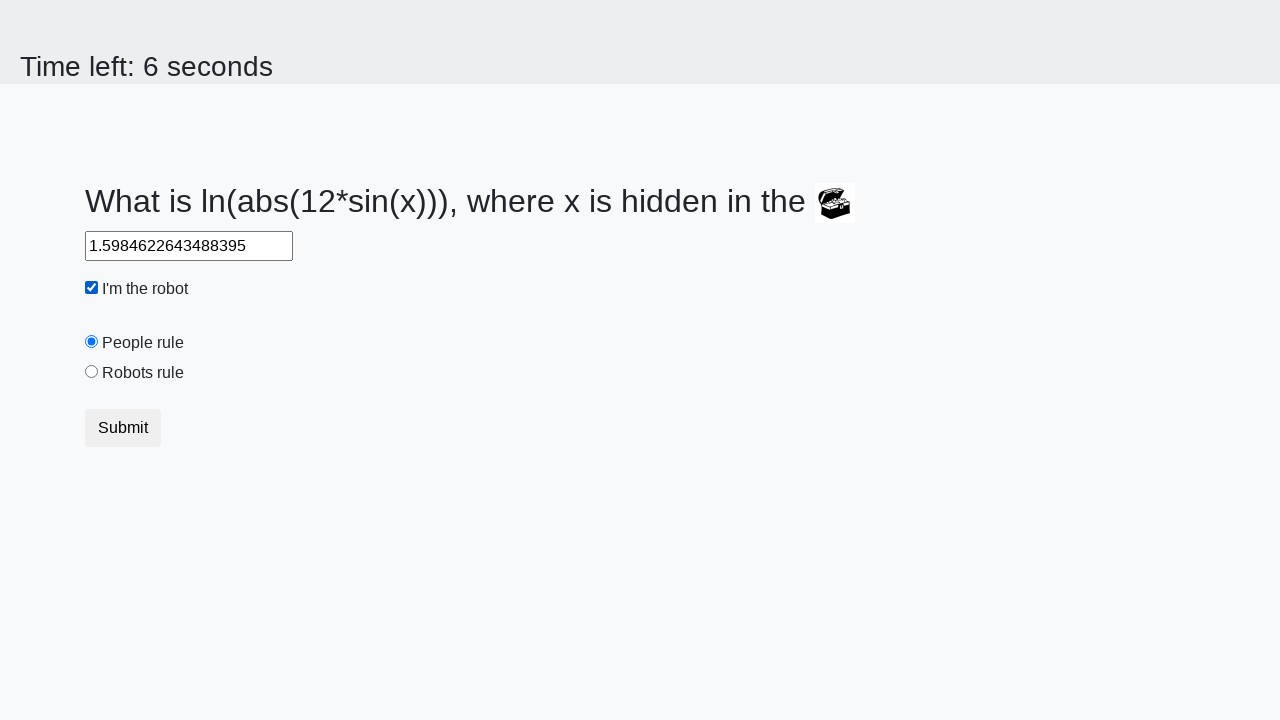

Selected robots rule radio button at (92, 372) on #robotsRule
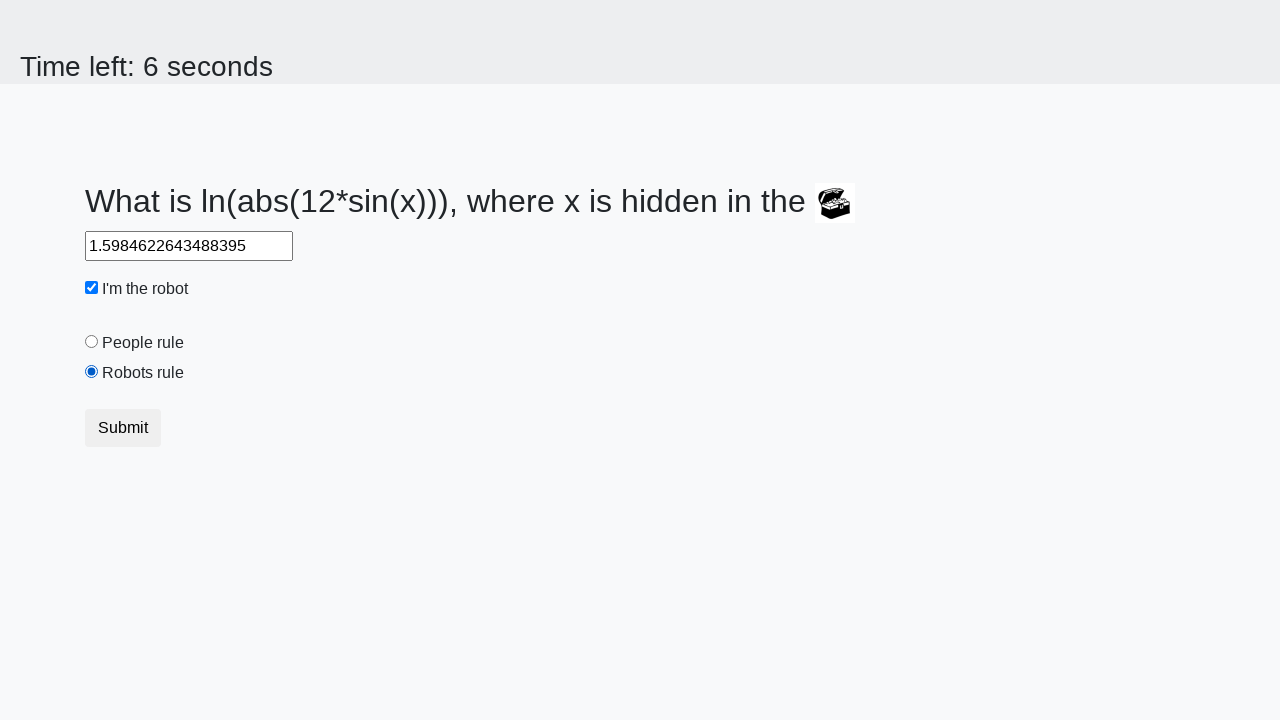

Submitted form with answer and checkbox/radio selections at (123, 428) on button.btn
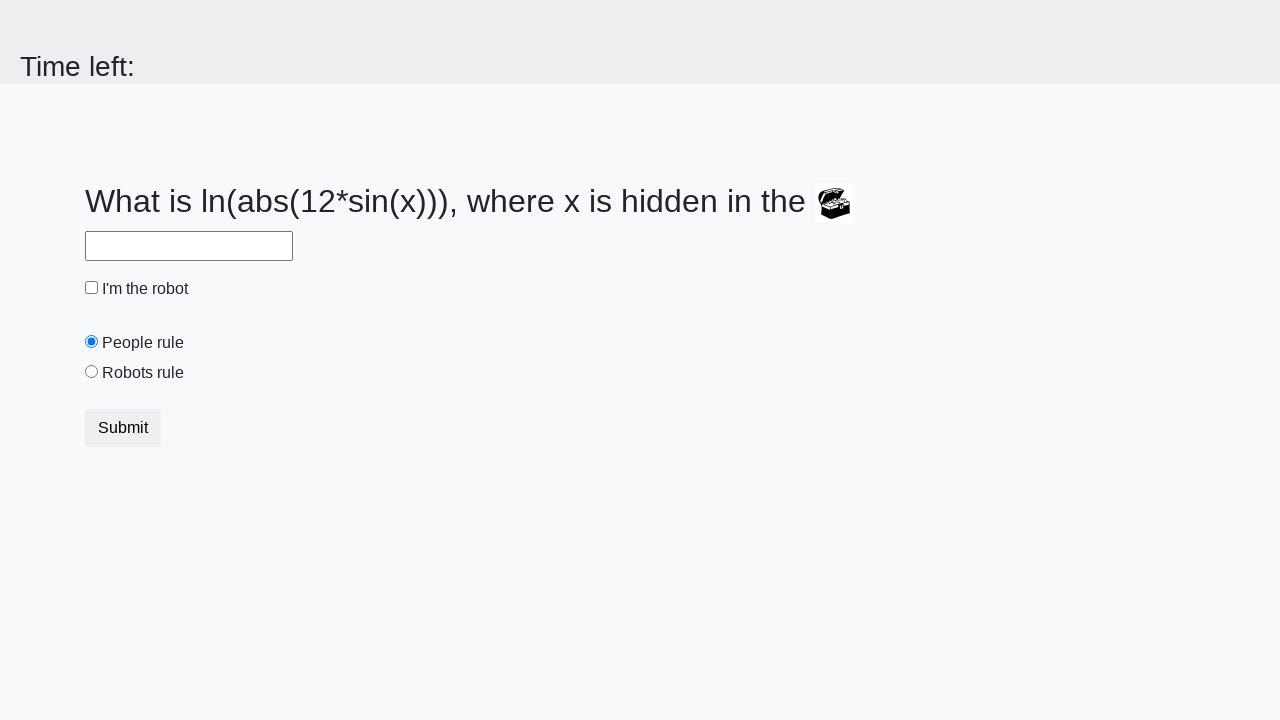

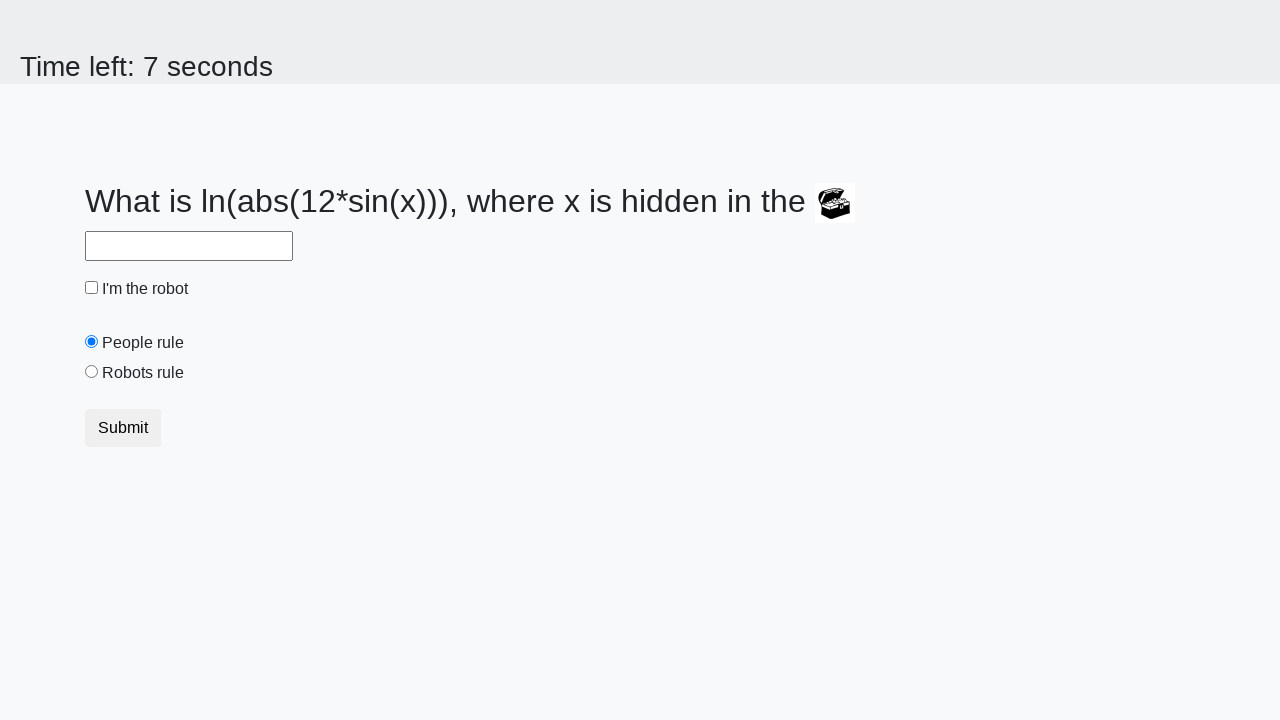